Tests handling of a JavaScript prompt alert by clicking a button, entering text into the prompt, verifying the alert text, and accepting it.

Starting URL: https://v1.training-support.net/selenium/javascript-alerts

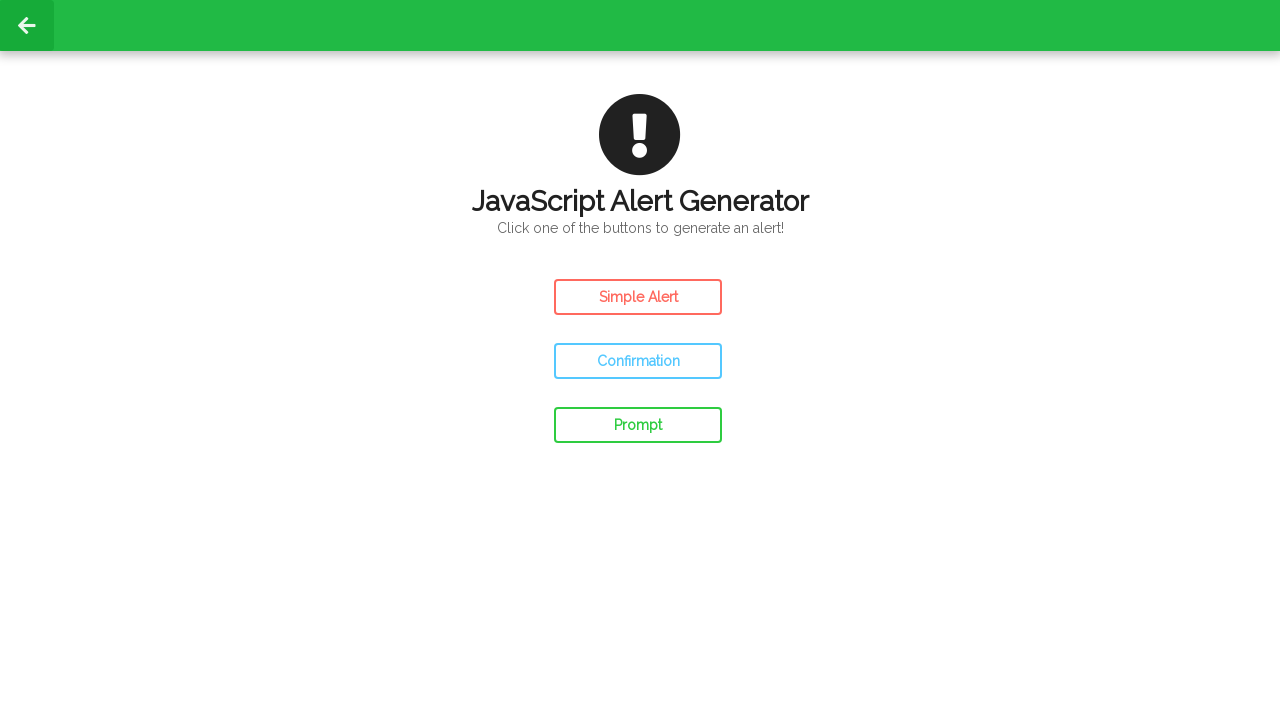

Set up dialog handler for prompt alert
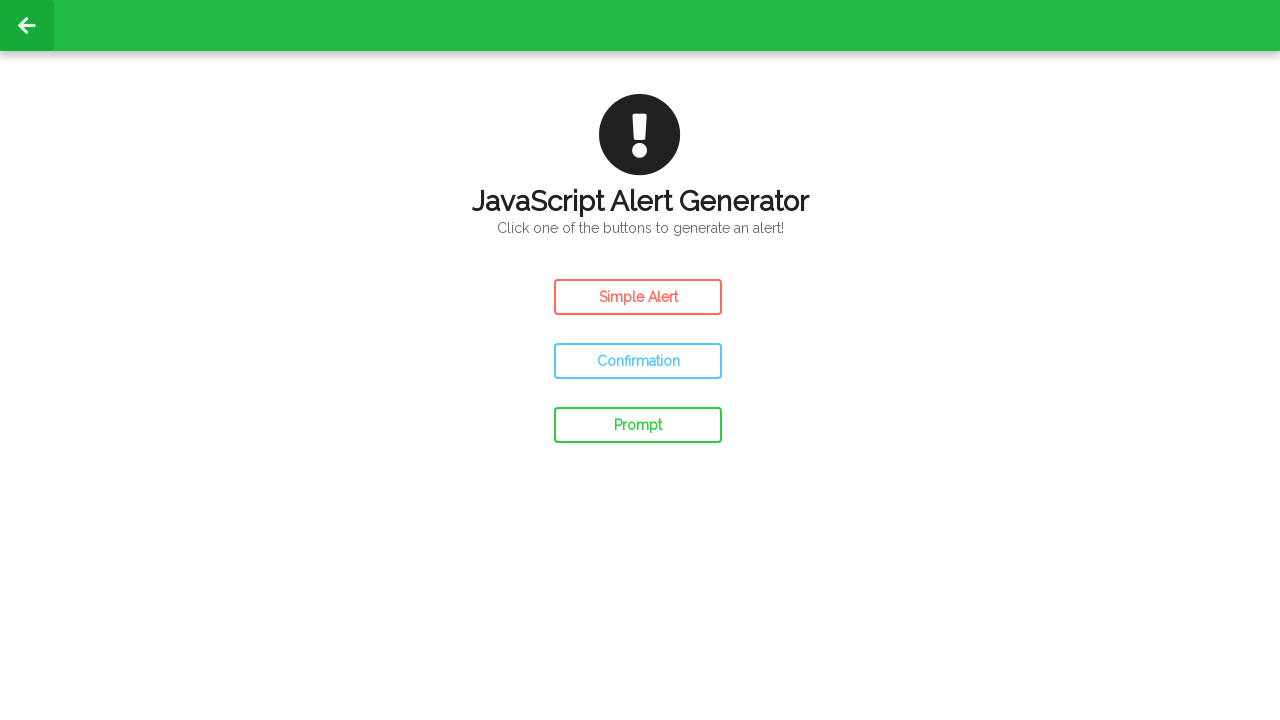

Clicked prompt button to trigger JavaScript prompt alert at (638, 425) on #prompt
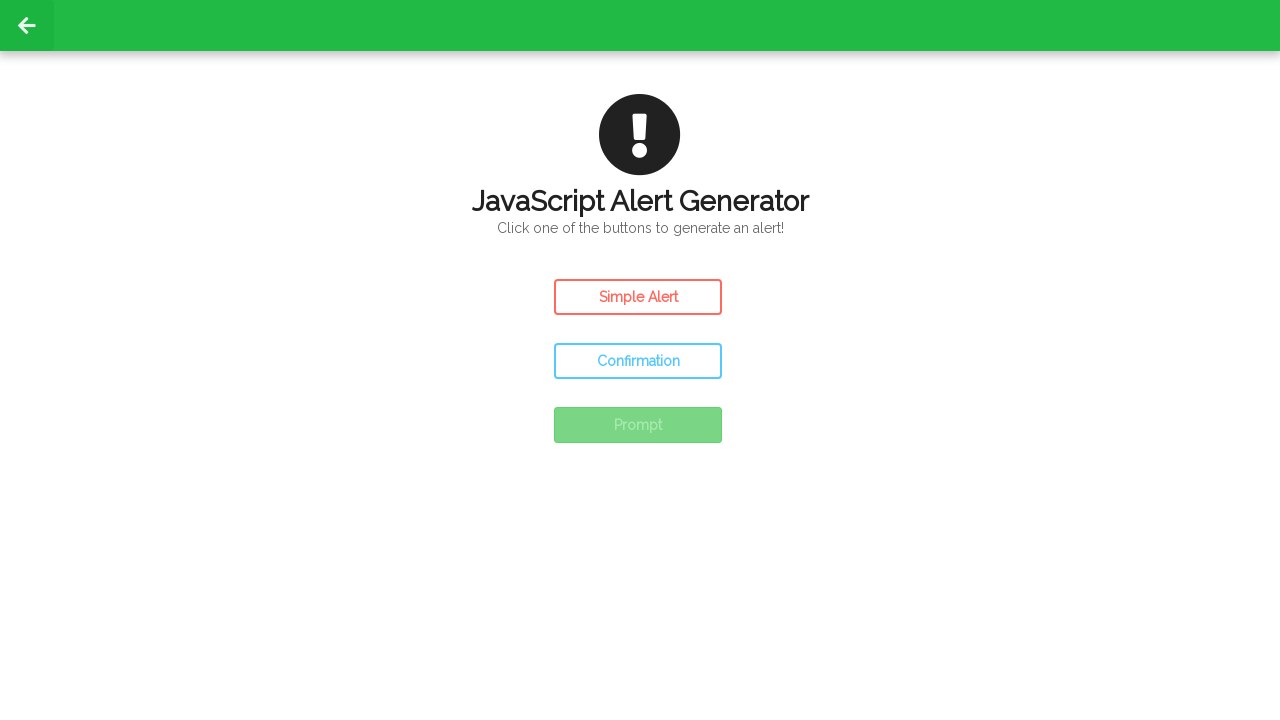

Waited 500ms for dialog handling to complete
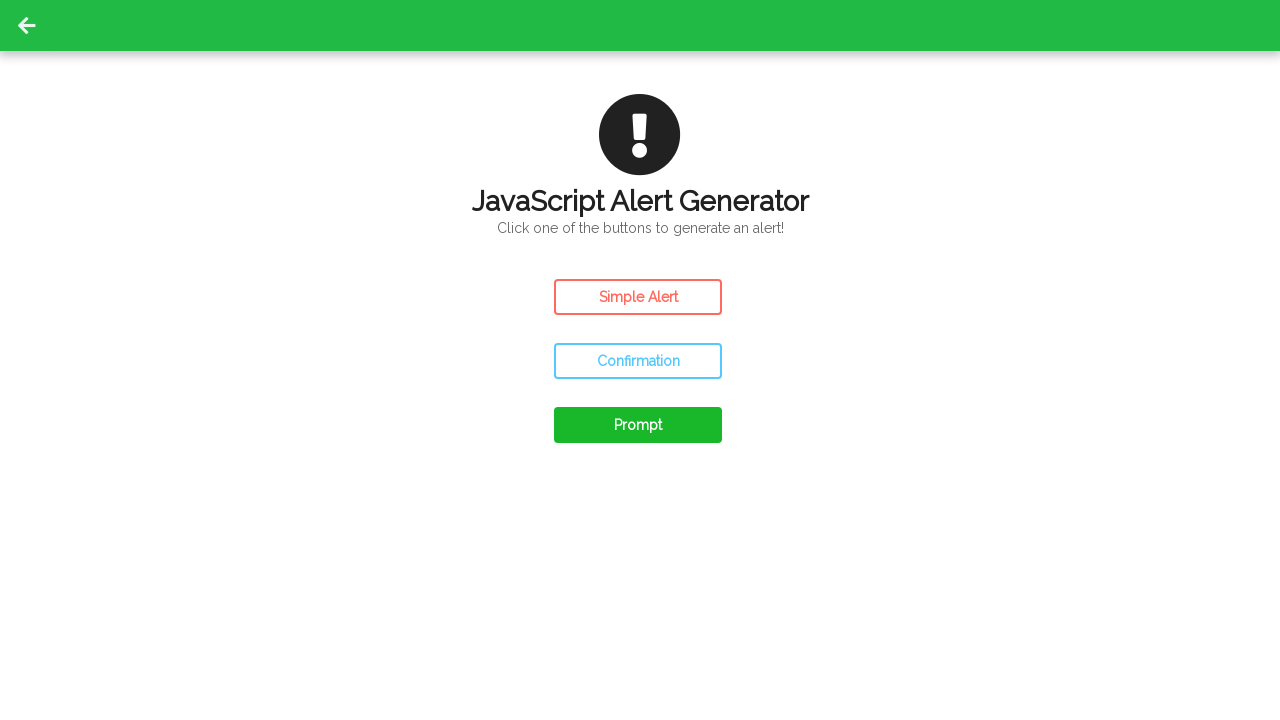

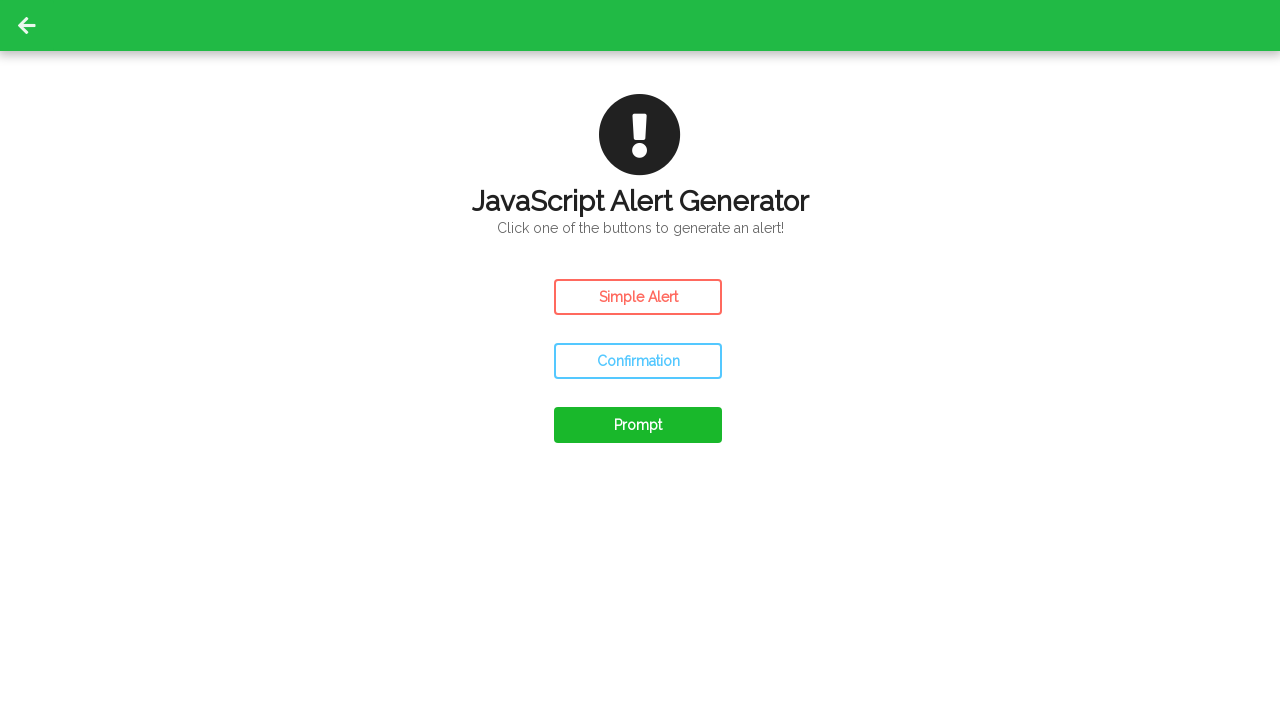